Tests table column sorting functionality by selecting a page size, clicking the column header to sort, and verifying the data is sorted alphabetically

Starting URL: https://rahulshettyacademy.com/seleniumPractise/#/offers

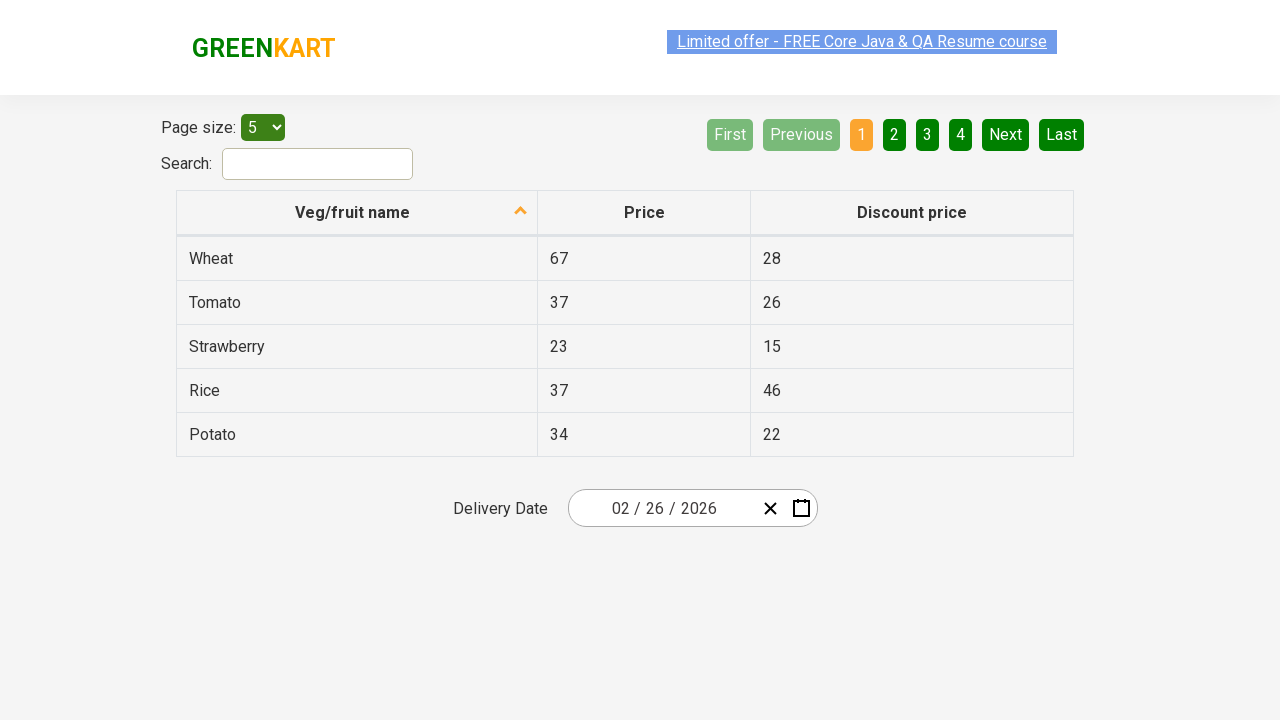

Selected 20 items per page from dropdown on select#page-menu
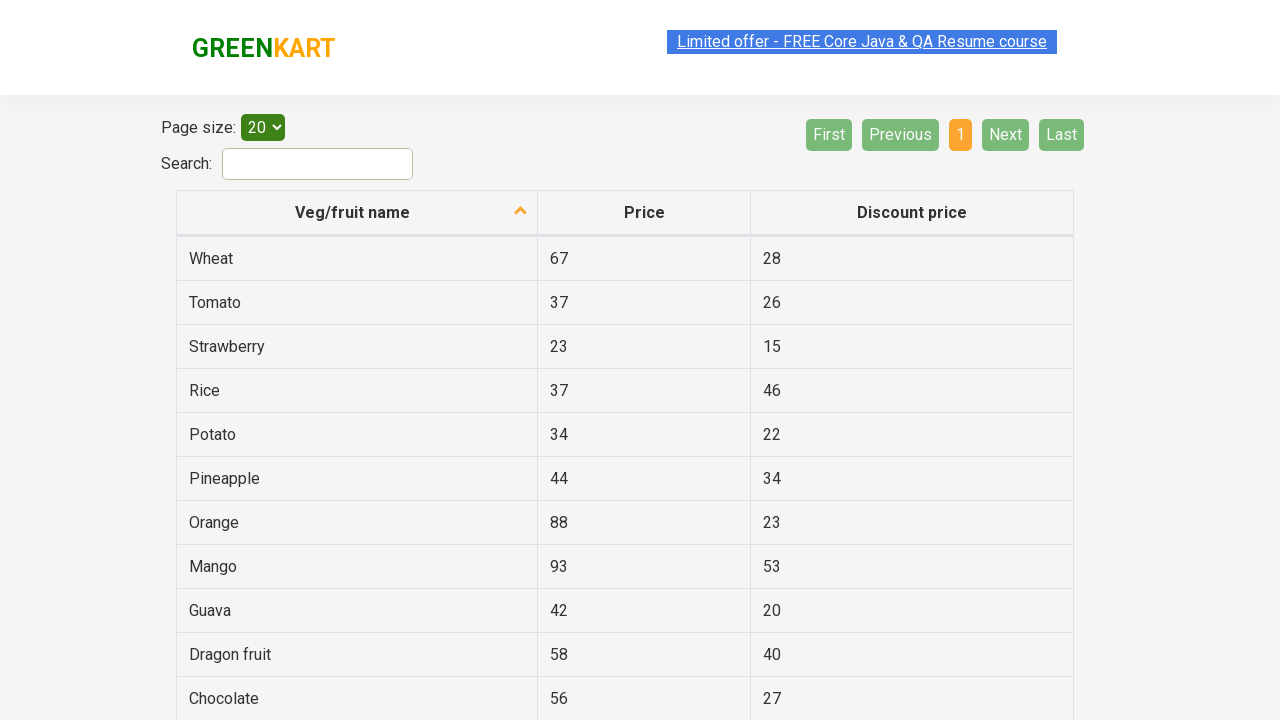

Checked column sort state - not ascending
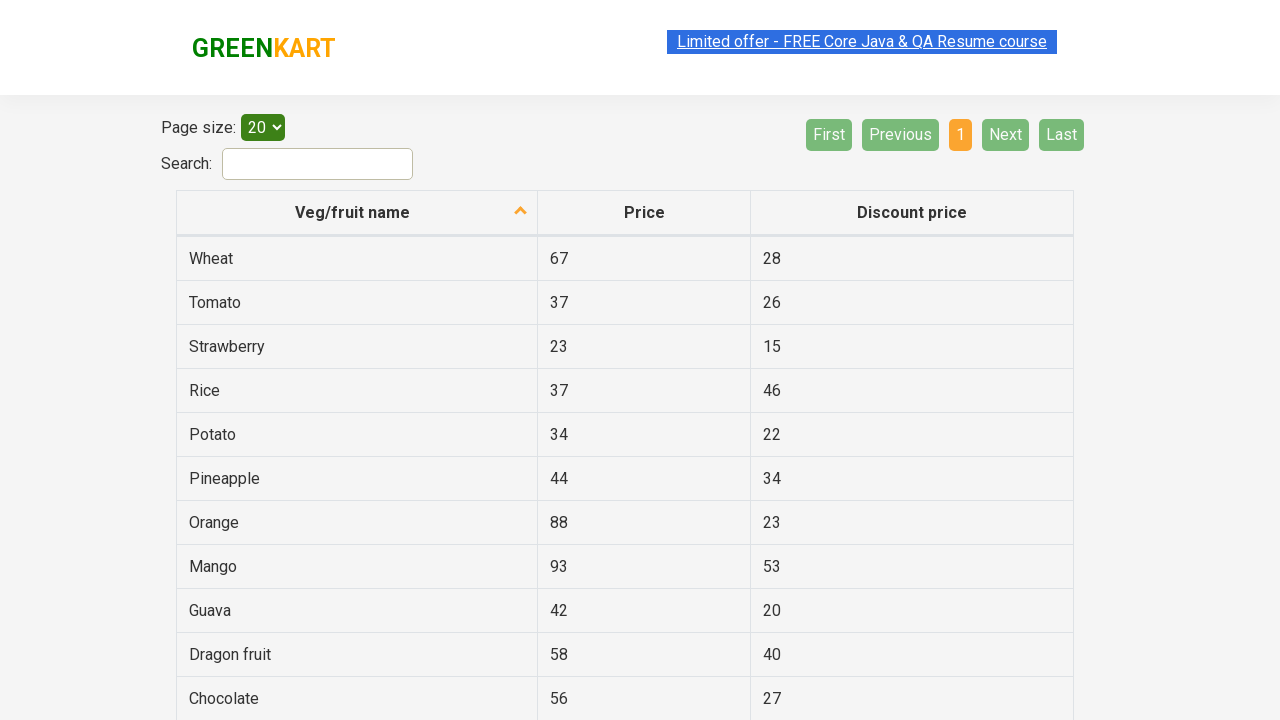

Clicked 'Veg/fruit name' column header to sort at (353, 212) on xpath=//span[contains(text(), 'Veg/fruit name')]
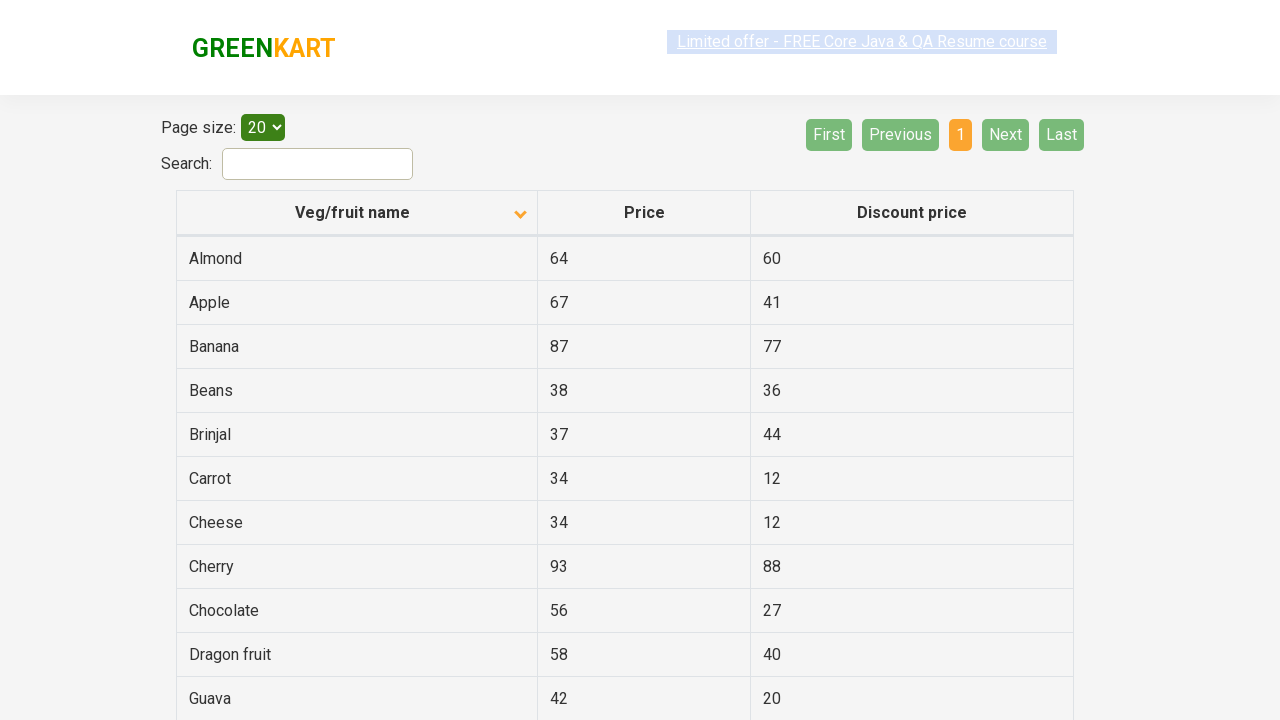

Waited for table to update after sorting
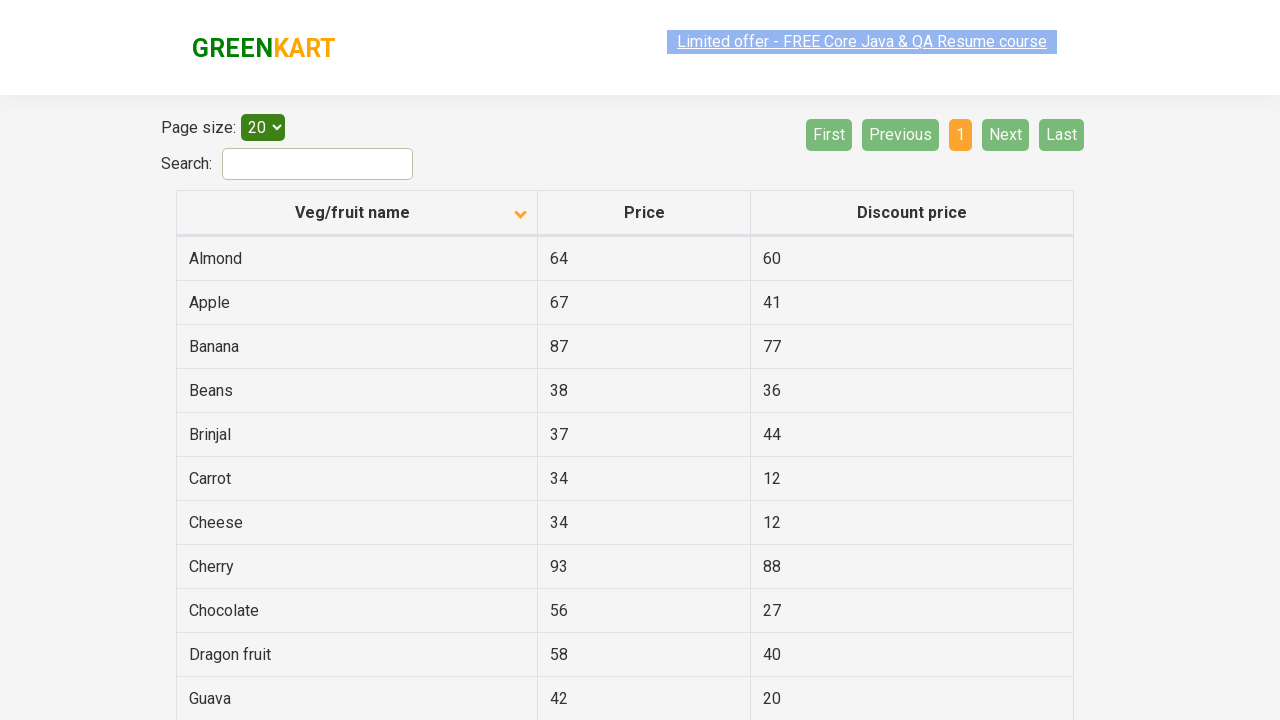

Retrieved column sort state: ascending
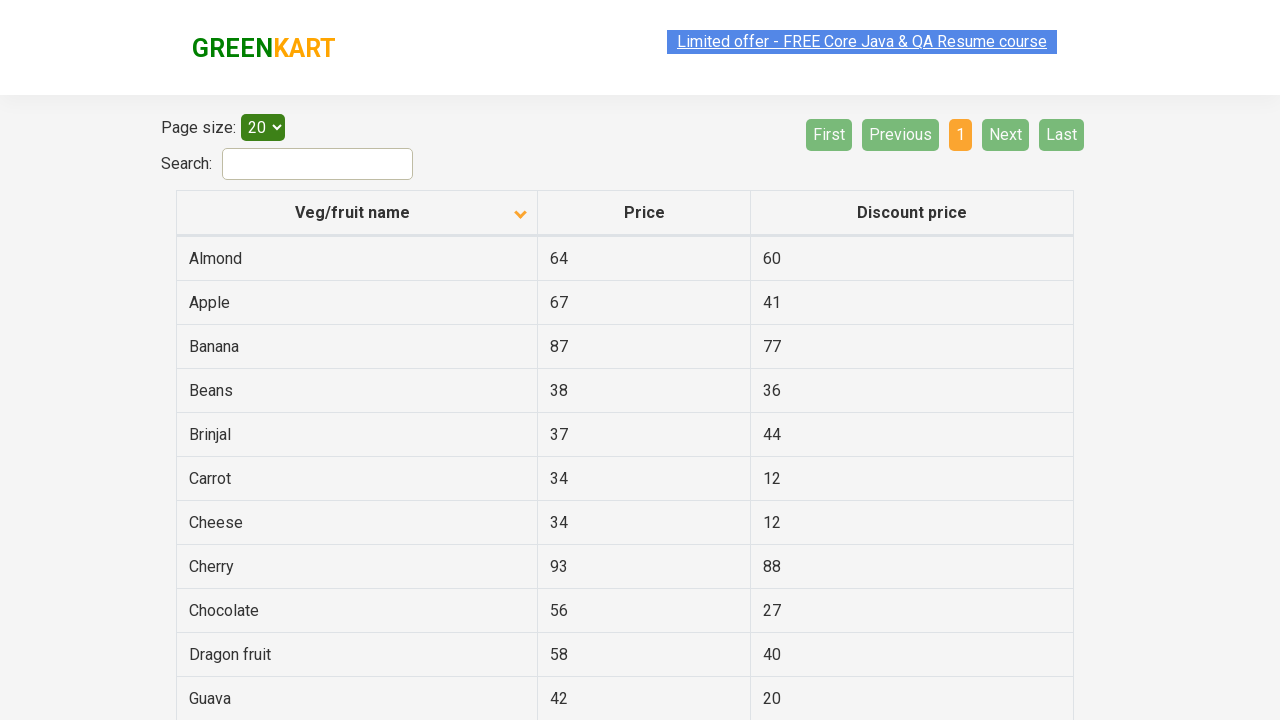

Verified column is sorted in ascending order
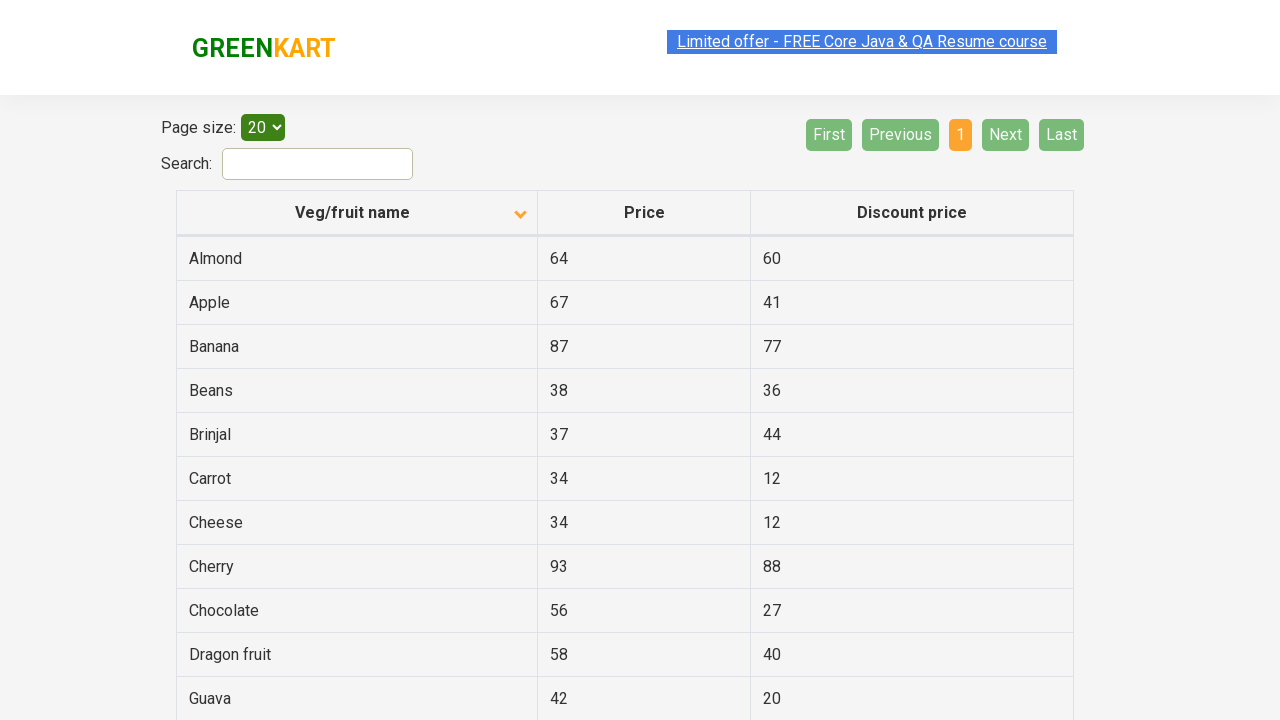

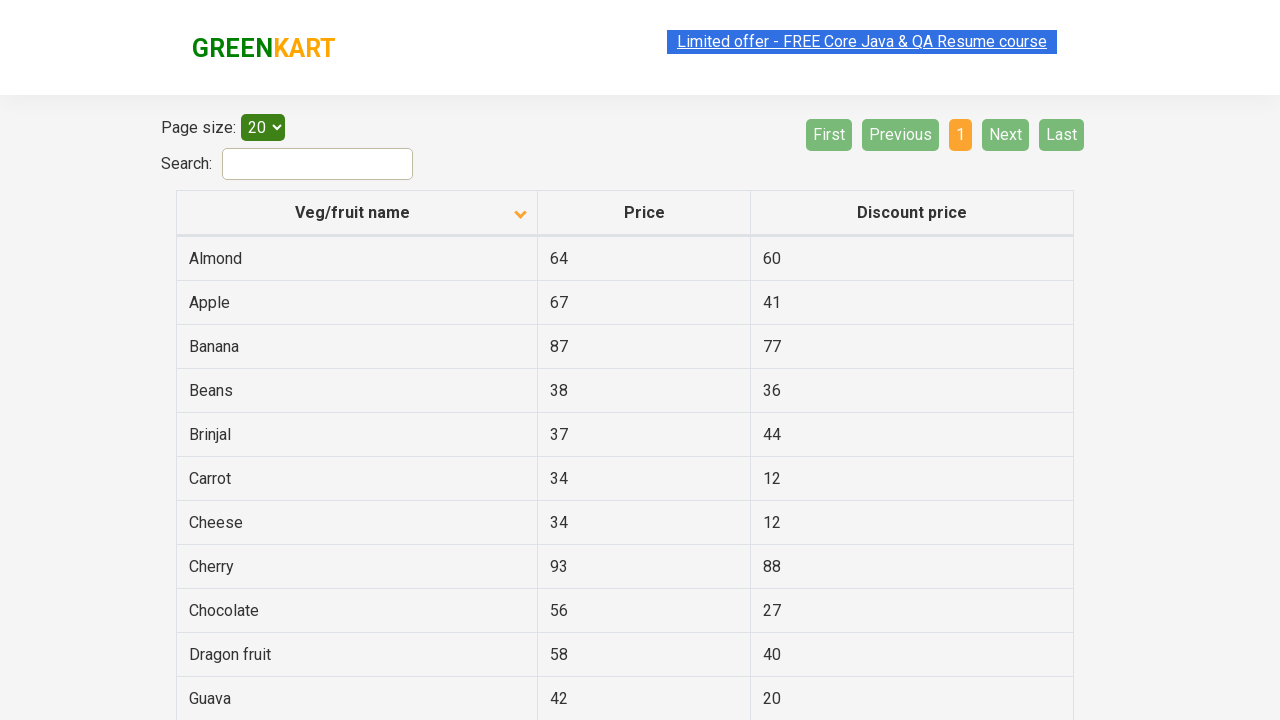